Tests browser zoom functionality on JioMart website by programmatically zooming the page to 50%, then 200%, and finally back to 100% using JavaScript execution.

Starting URL: https://www.jiomart.com/

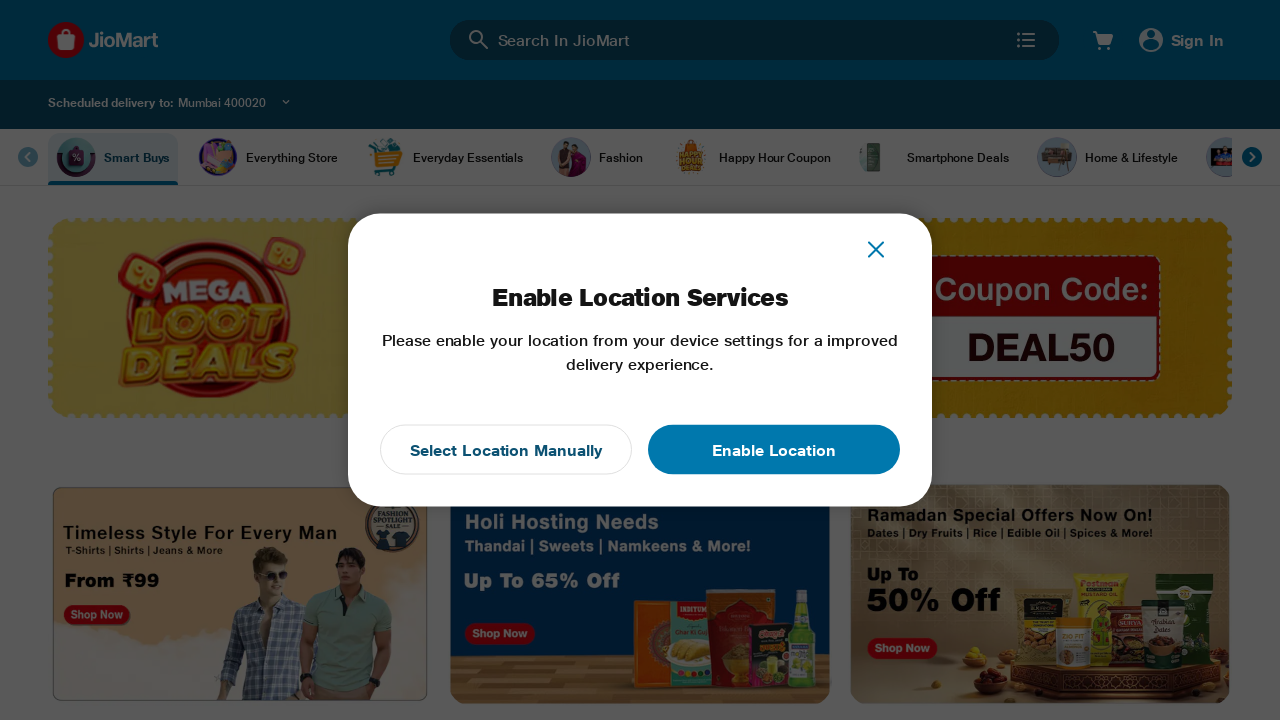

Set page zoom to 50%
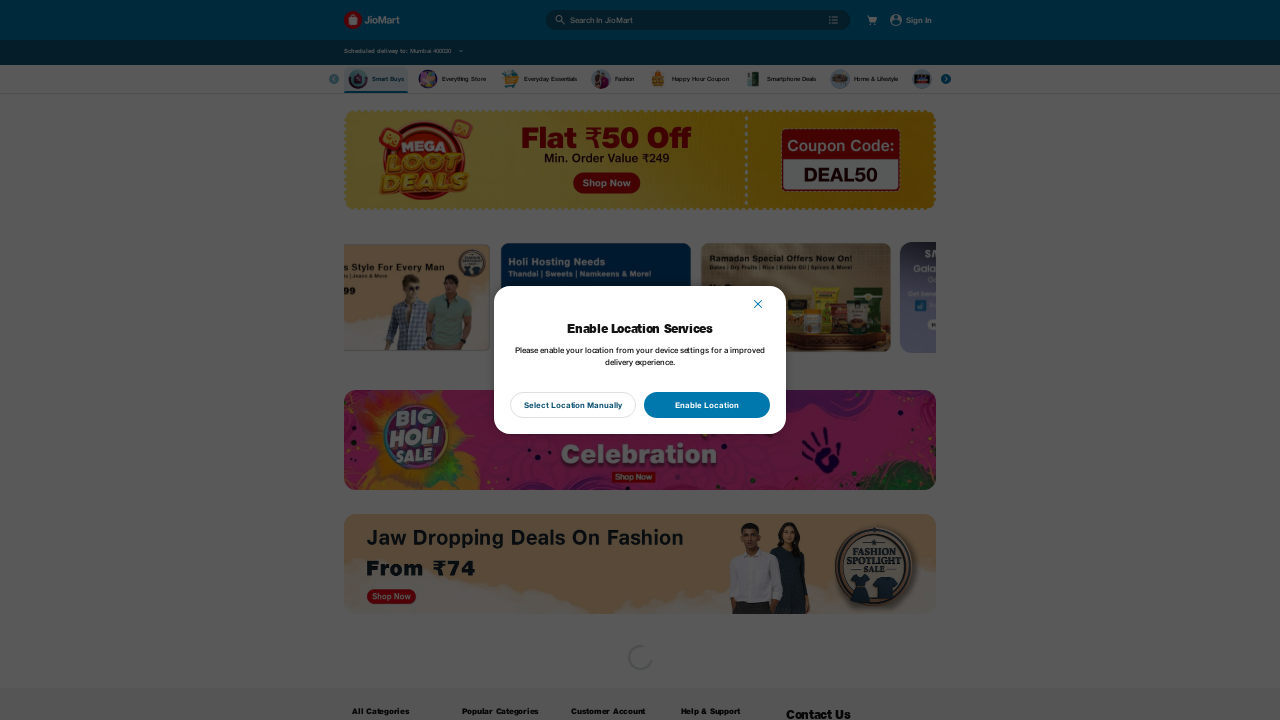

Waited 2 seconds for zoom to 50% to complete
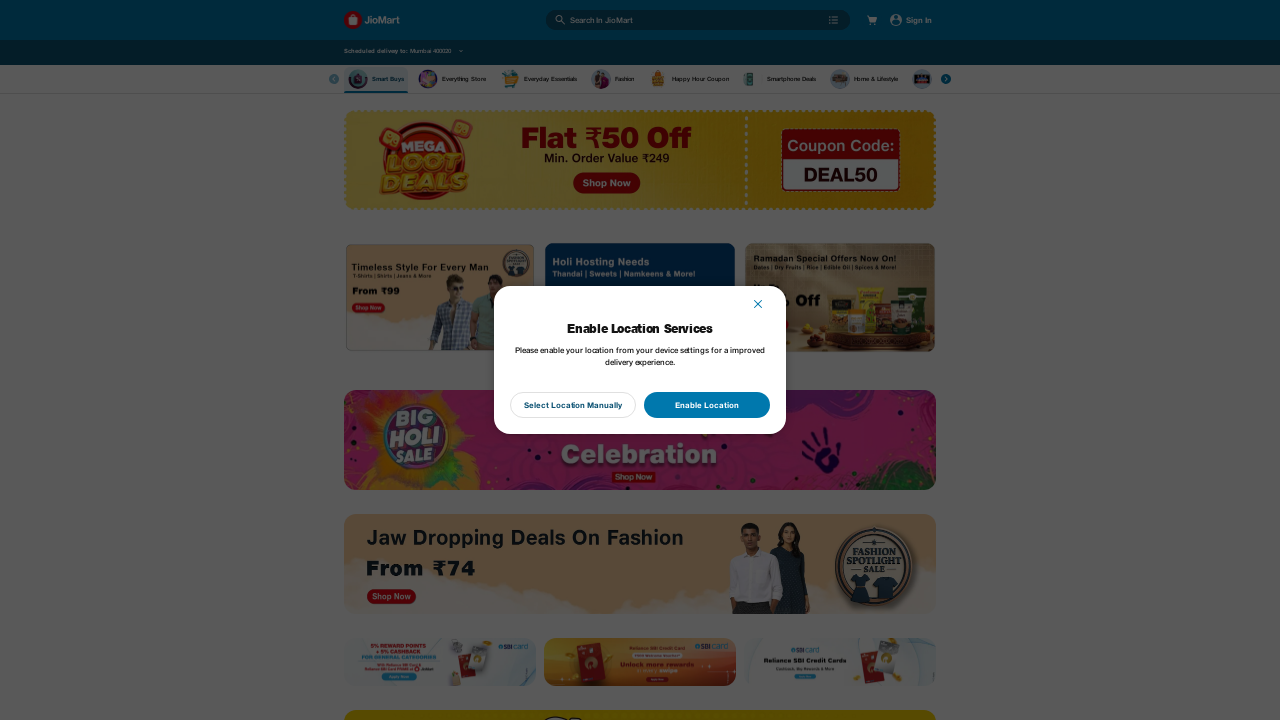

Set page zoom to 200%
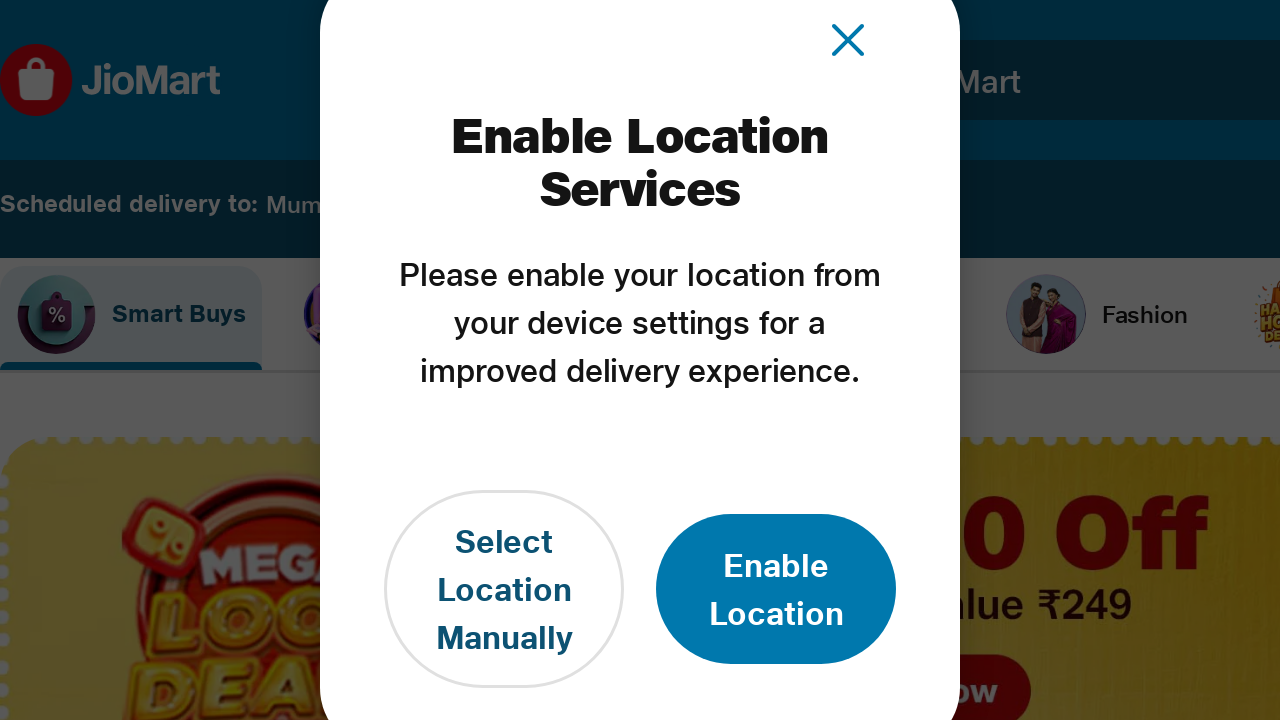

Waited 2 seconds for zoom to 200% to complete
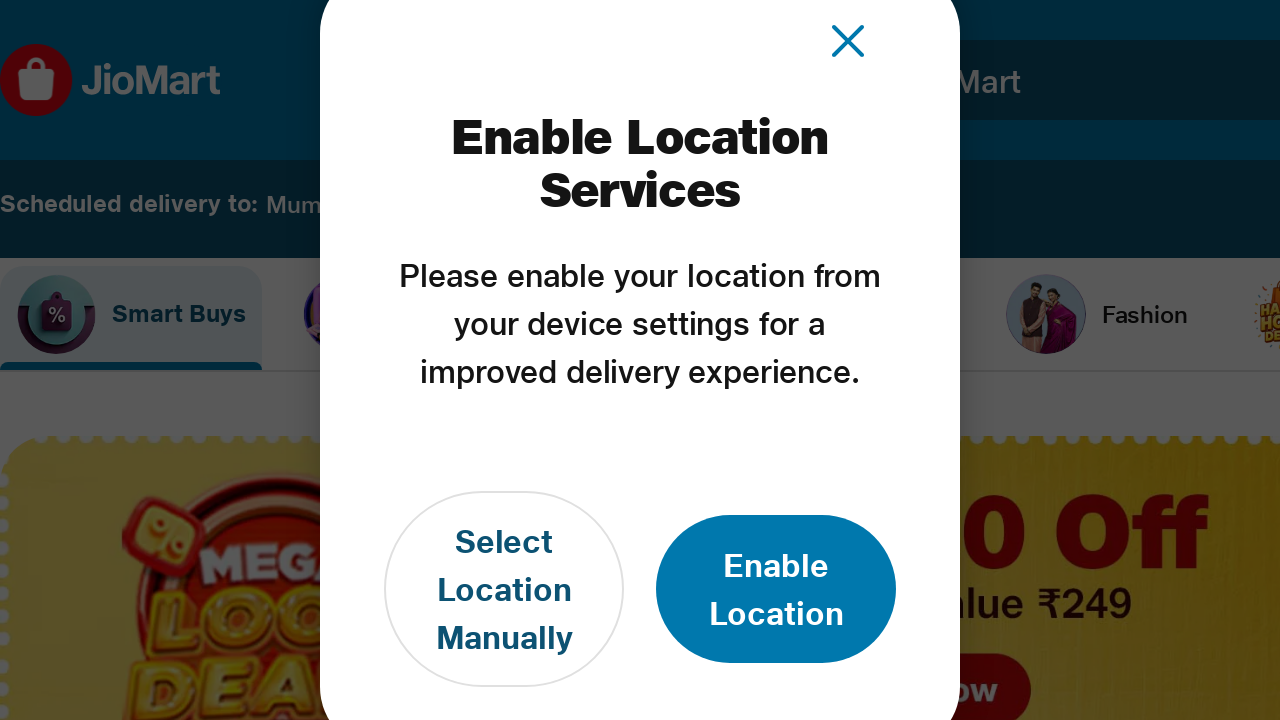

Set page zoom back to 100%
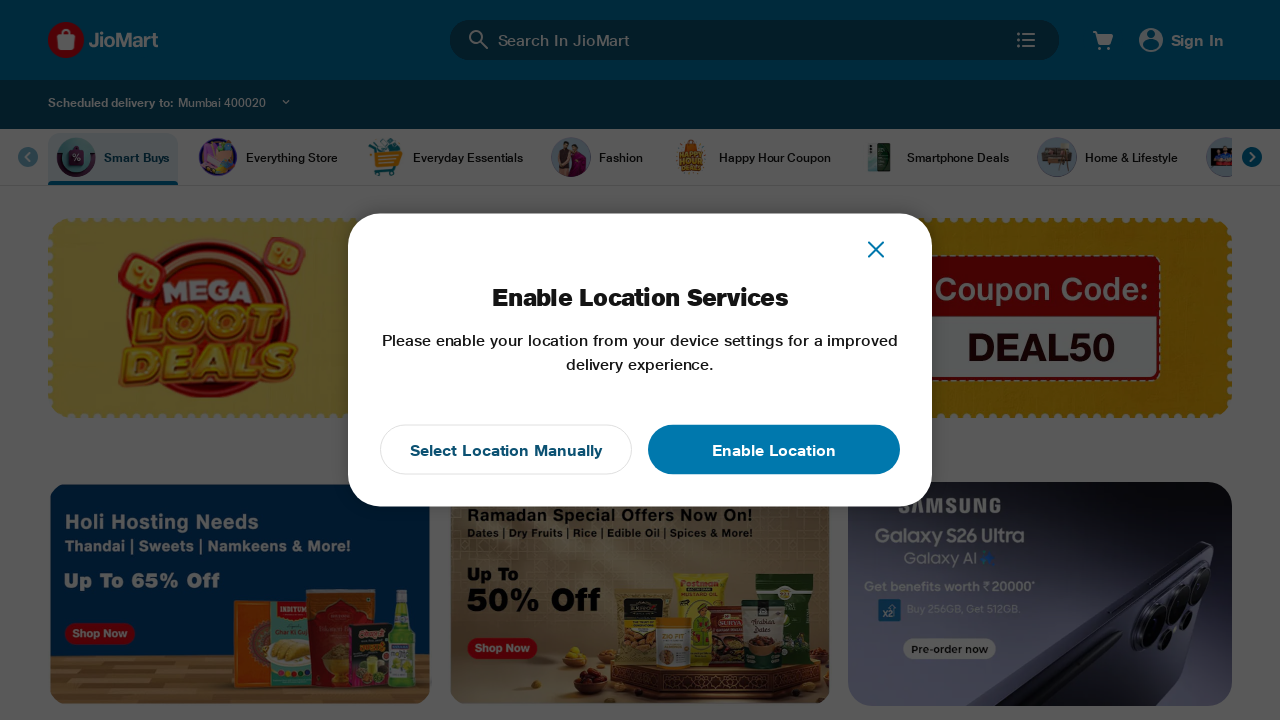

Waited 2 seconds for zoom to 100% to complete
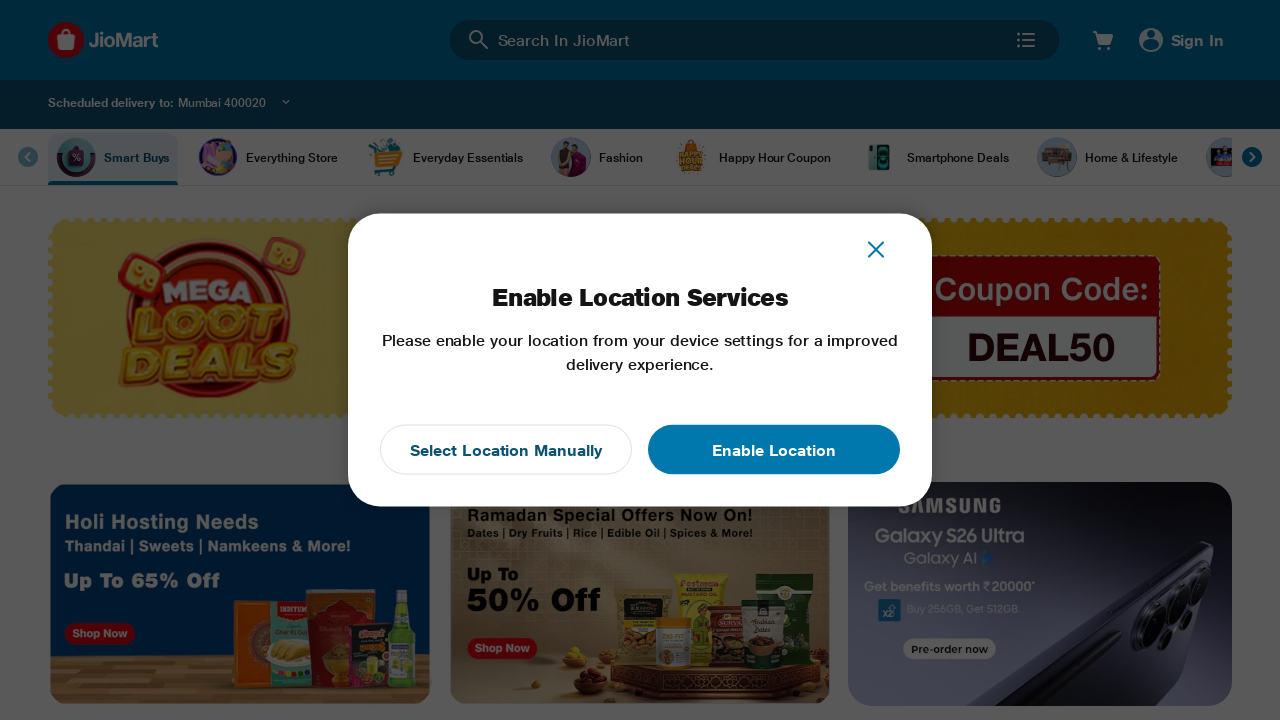

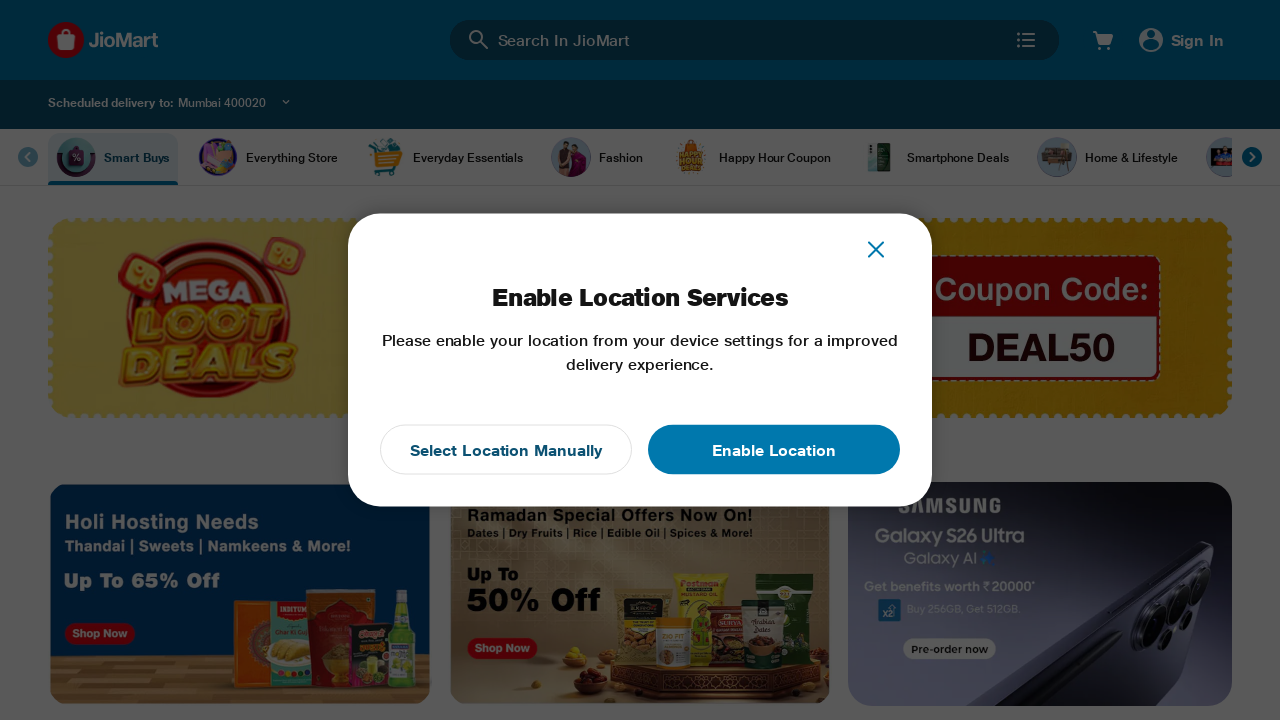